Tests opening a new window by clicking a link, switching to the new window, and verifying its contents.

Starting URL: http://the-internet.herokuapp.com/windows

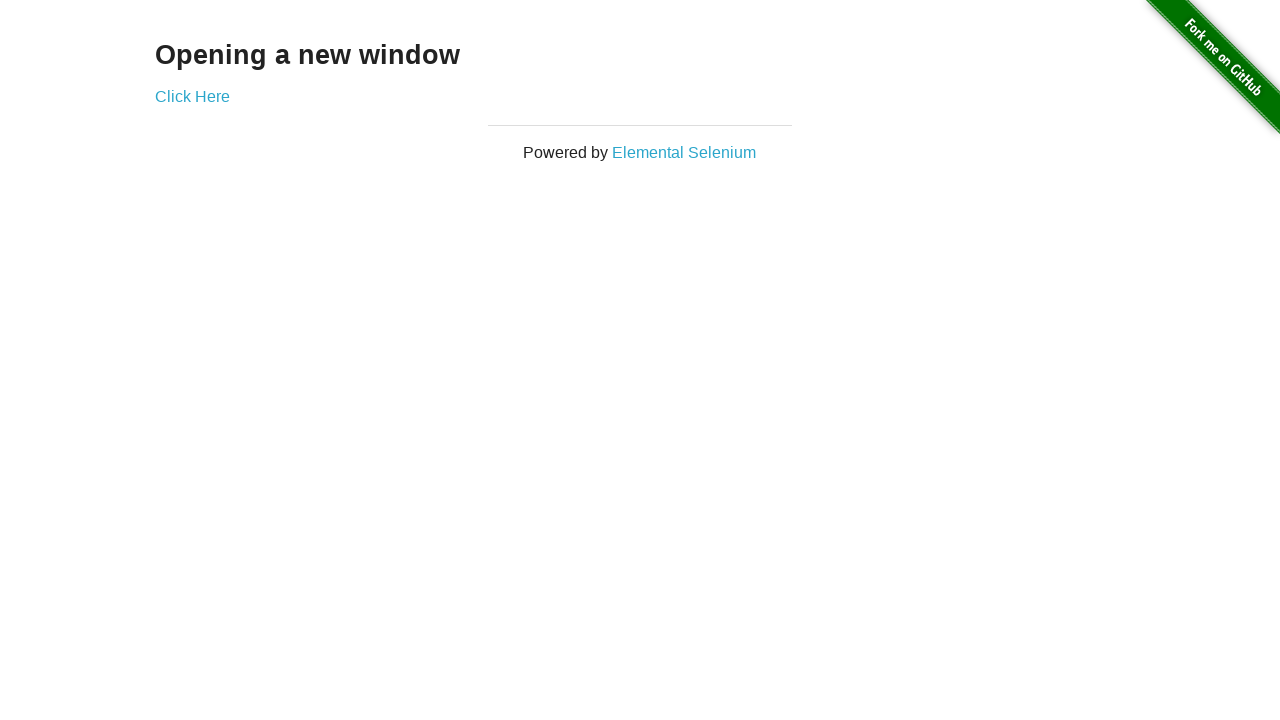

Clicked 'Click Here' link to open new window at (192, 96) on text=Click Here
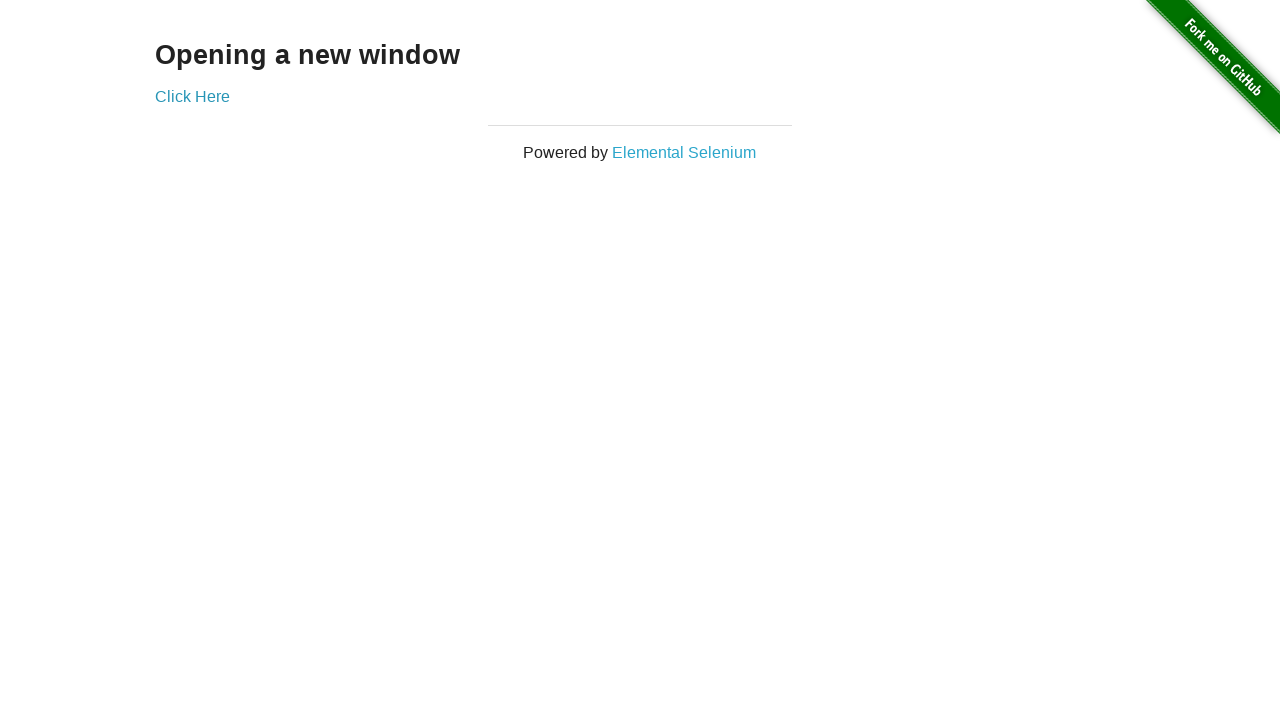

Captured new window page object
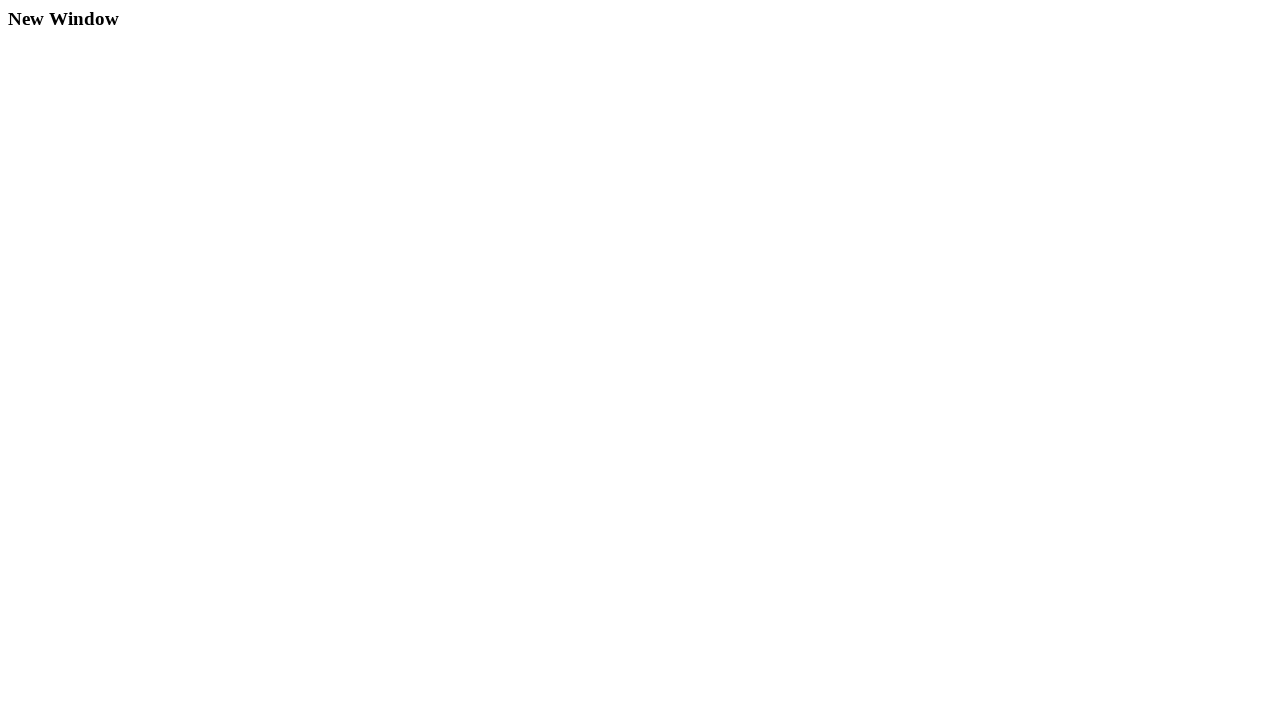

New window page loaded completely
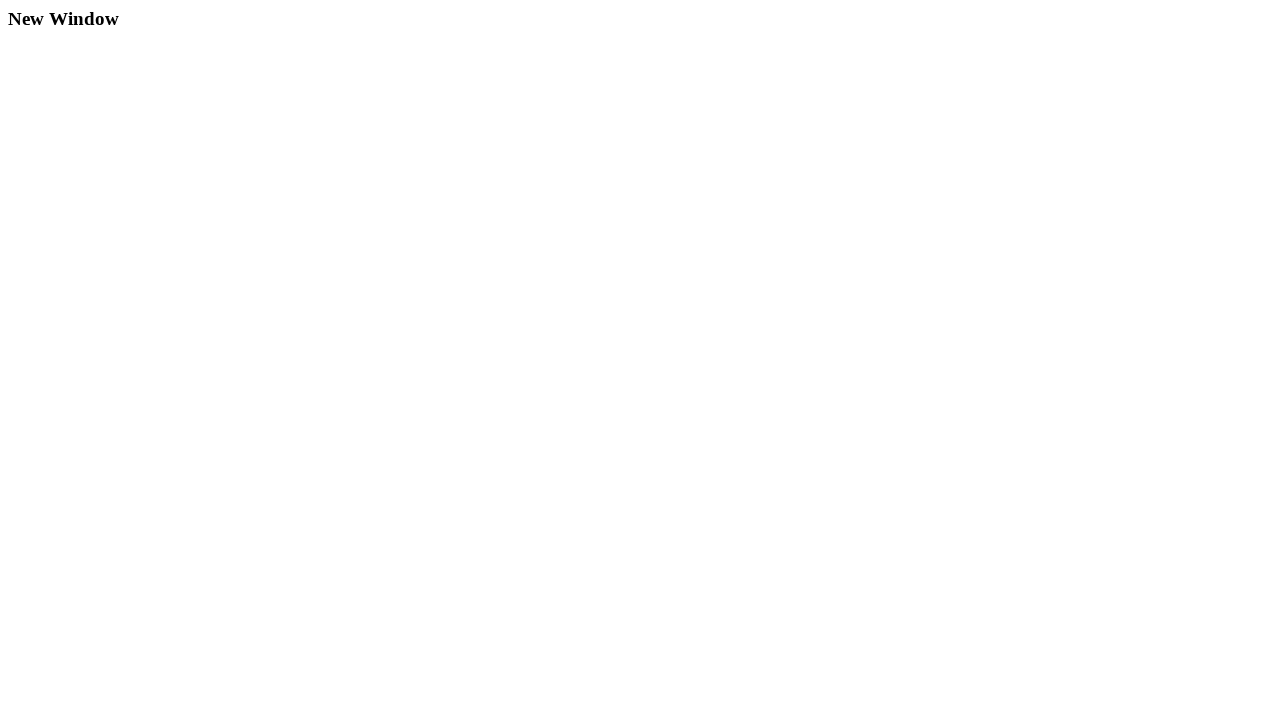

Retrieved heading text from new window
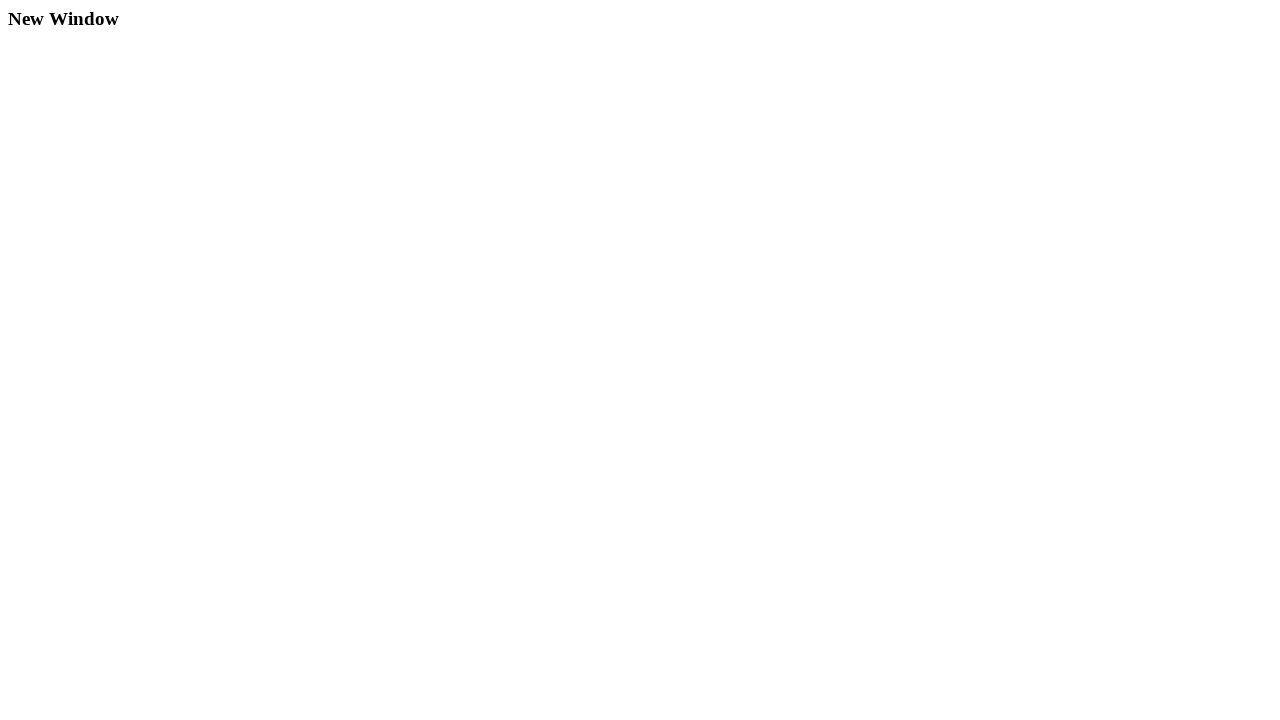

Verified heading text matches 'New Window'
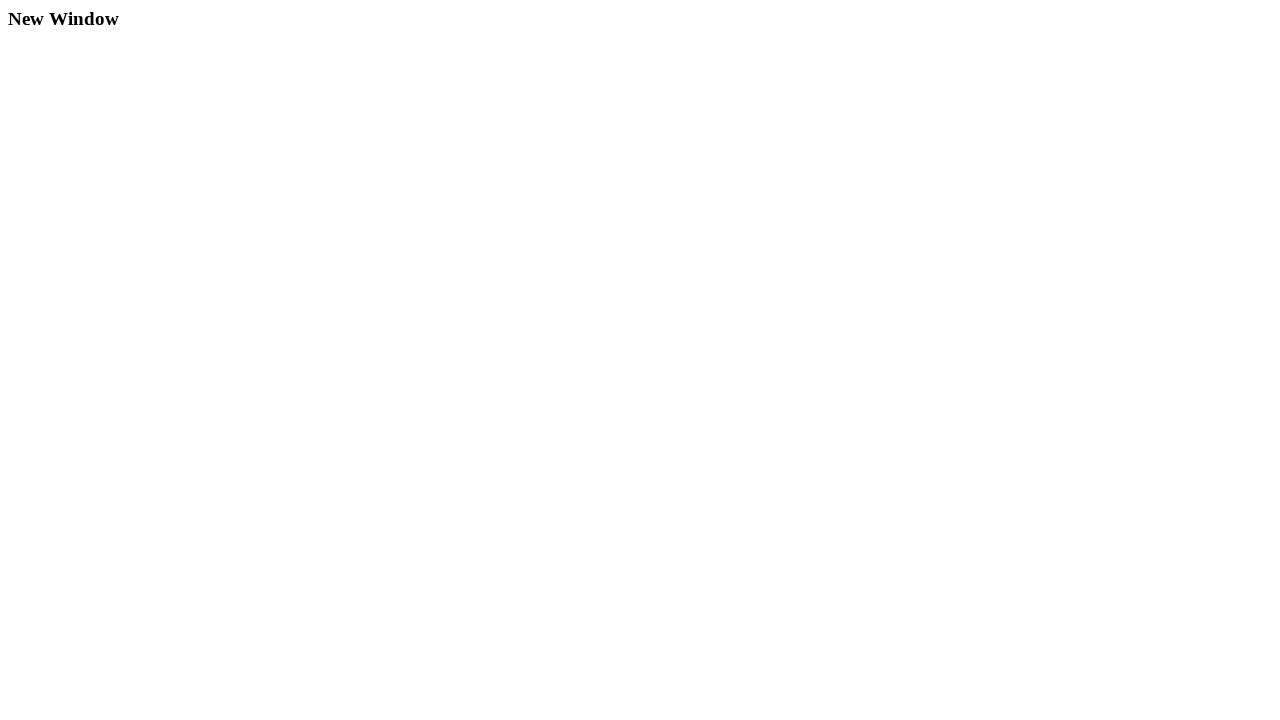

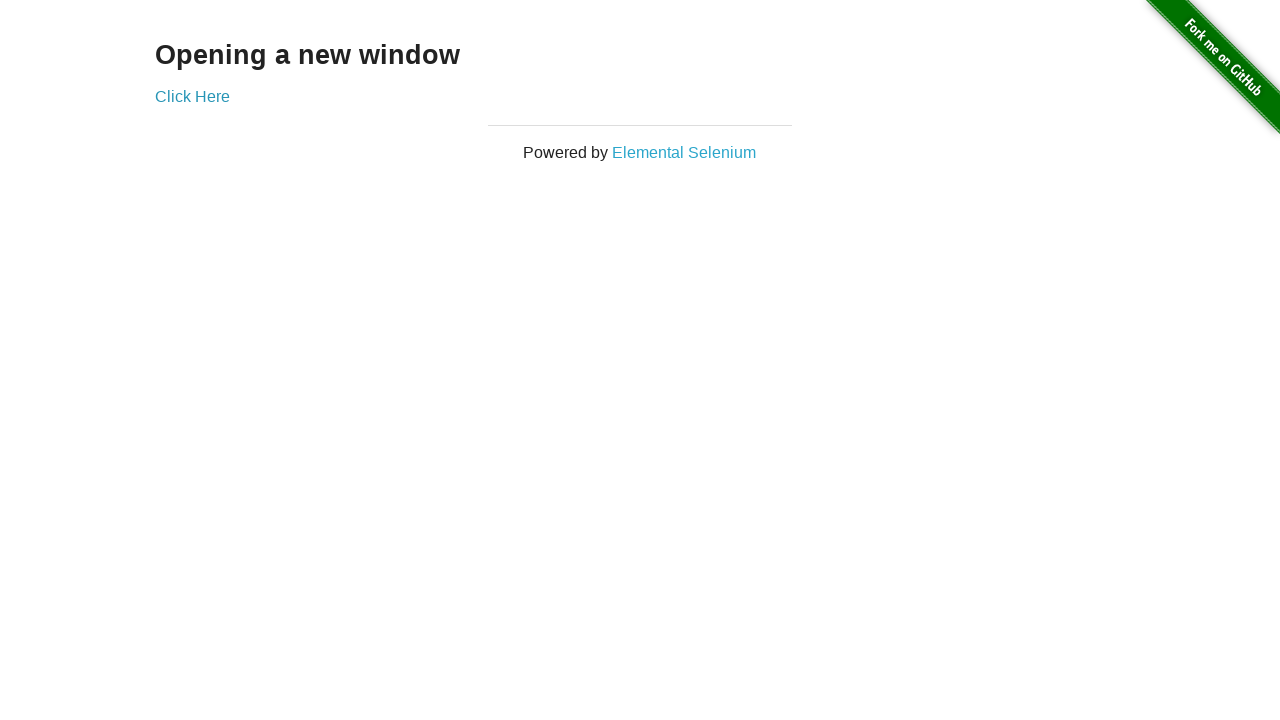